Tests checkbox functionality by clicking a checkbox twice to verify select and deselect behavior

Starting URL: https://rahulshettyacademy.com/AutomationPractice/

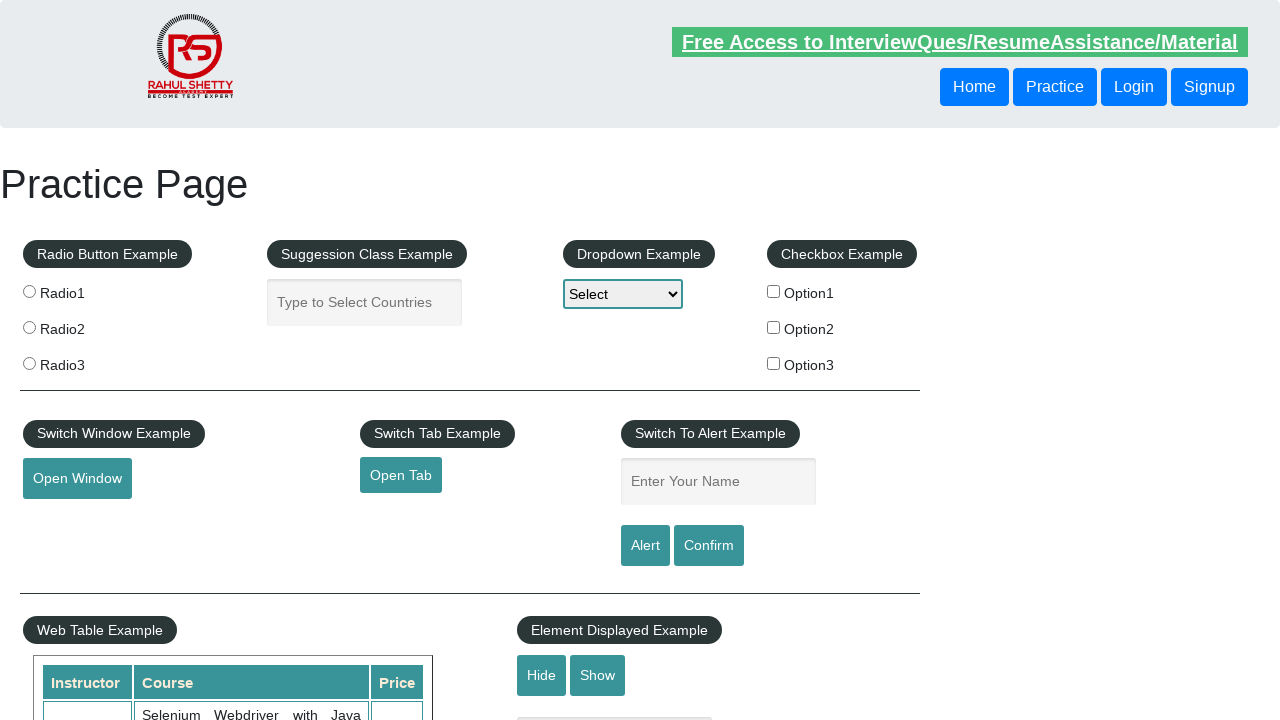

Clicked checkbox #checkBoxOption1 to select it at (774, 291) on #checkBoxOption1
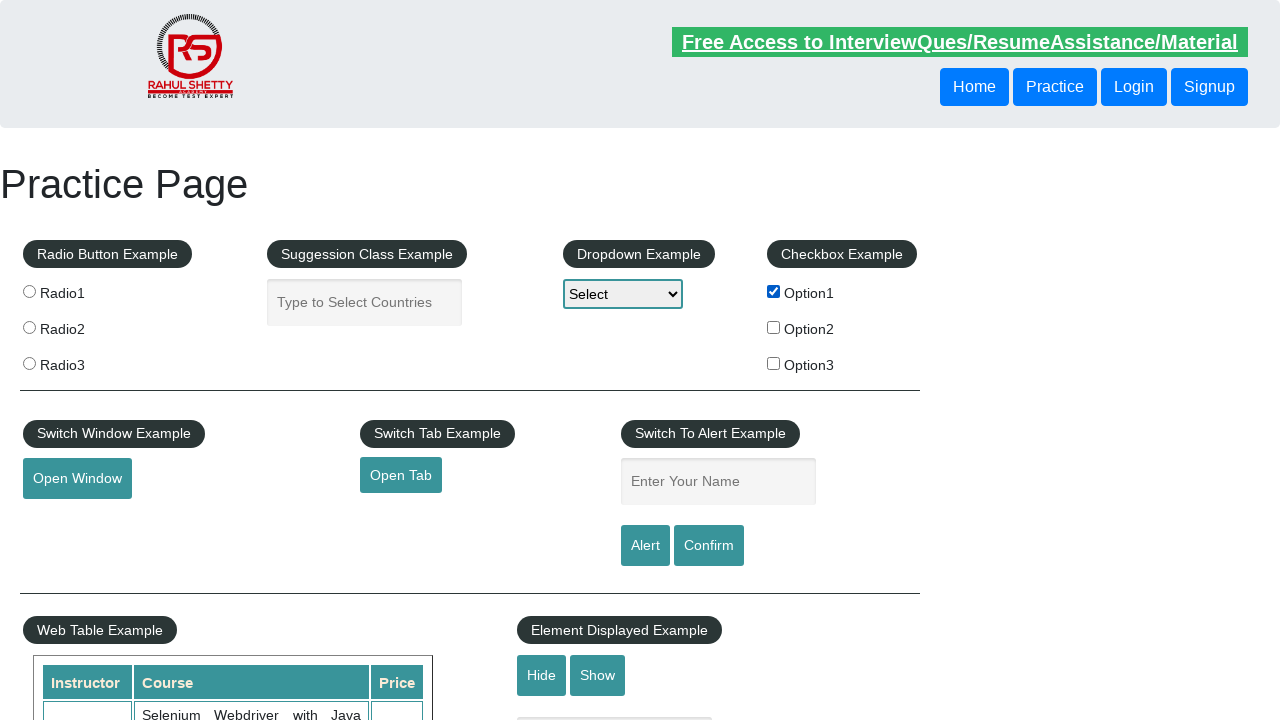

Verified checkbox #checkBoxOption1 is checked
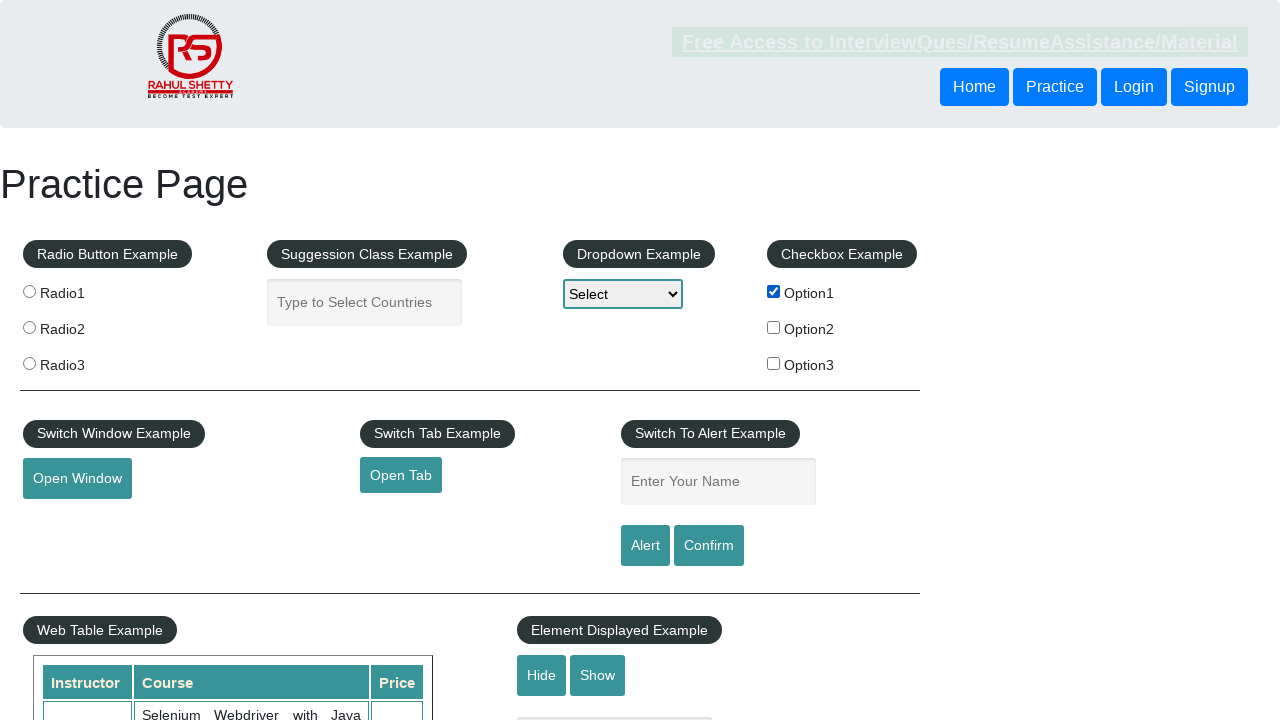

Clicked checkbox #checkBoxOption1 again to deselect it at (774, 291) on #checkBoxOption1
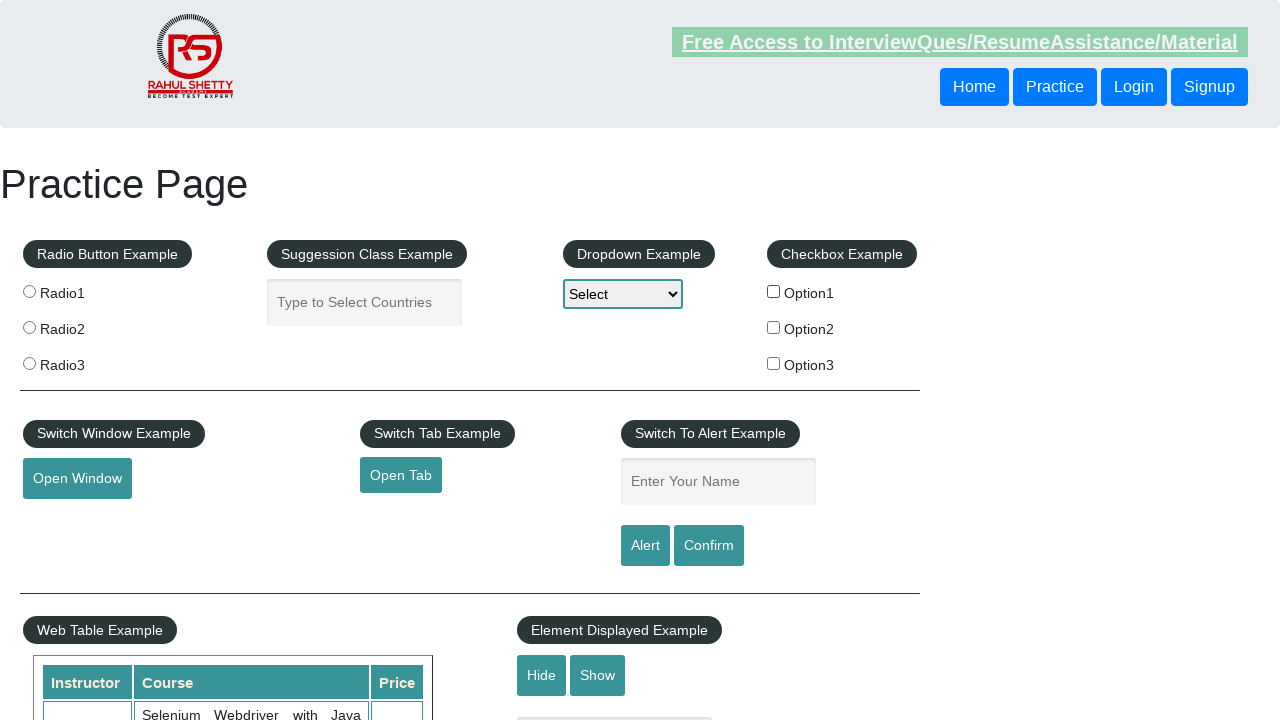

Verified checkbox #checkBoxOption1 is unchecked
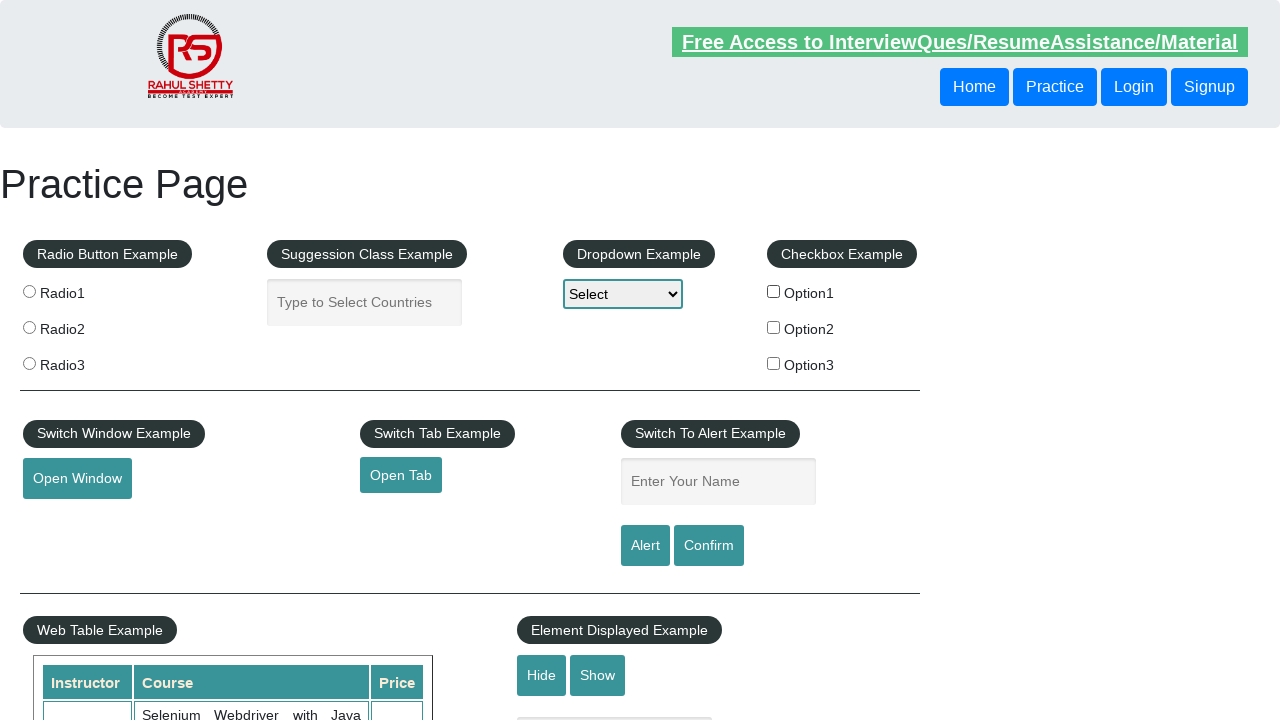

Counted total checkboxes on page: 3
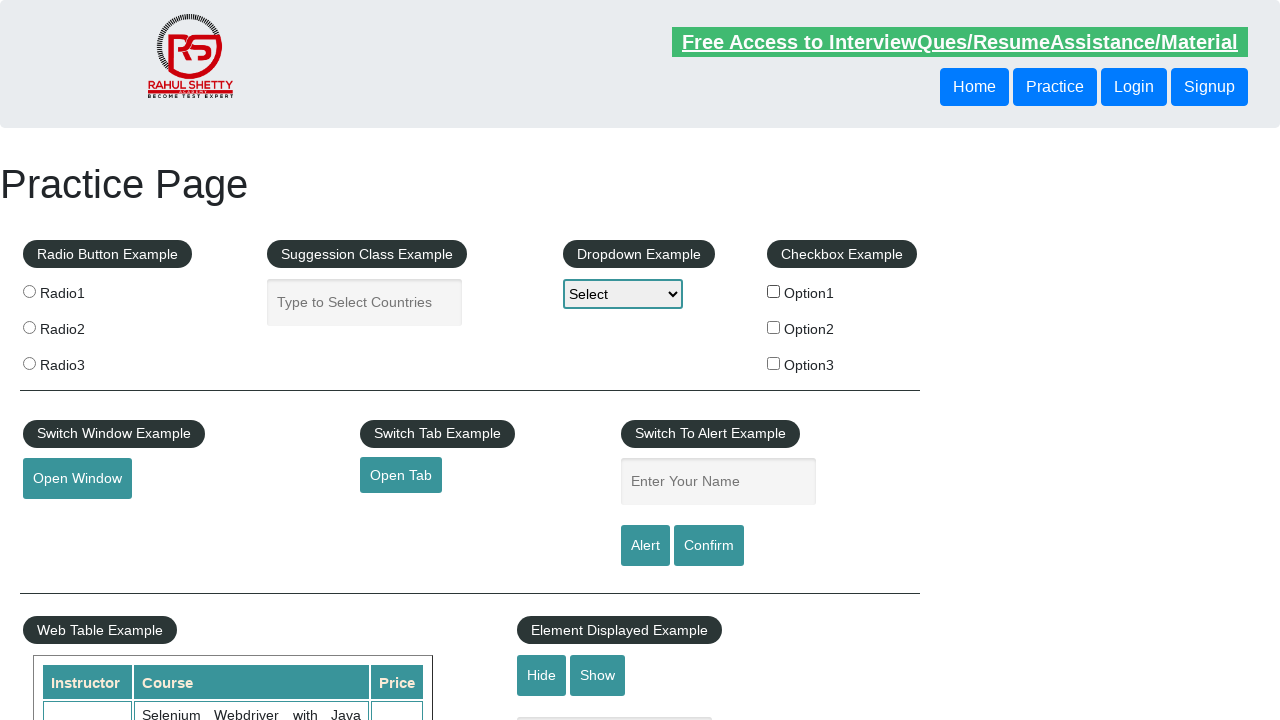

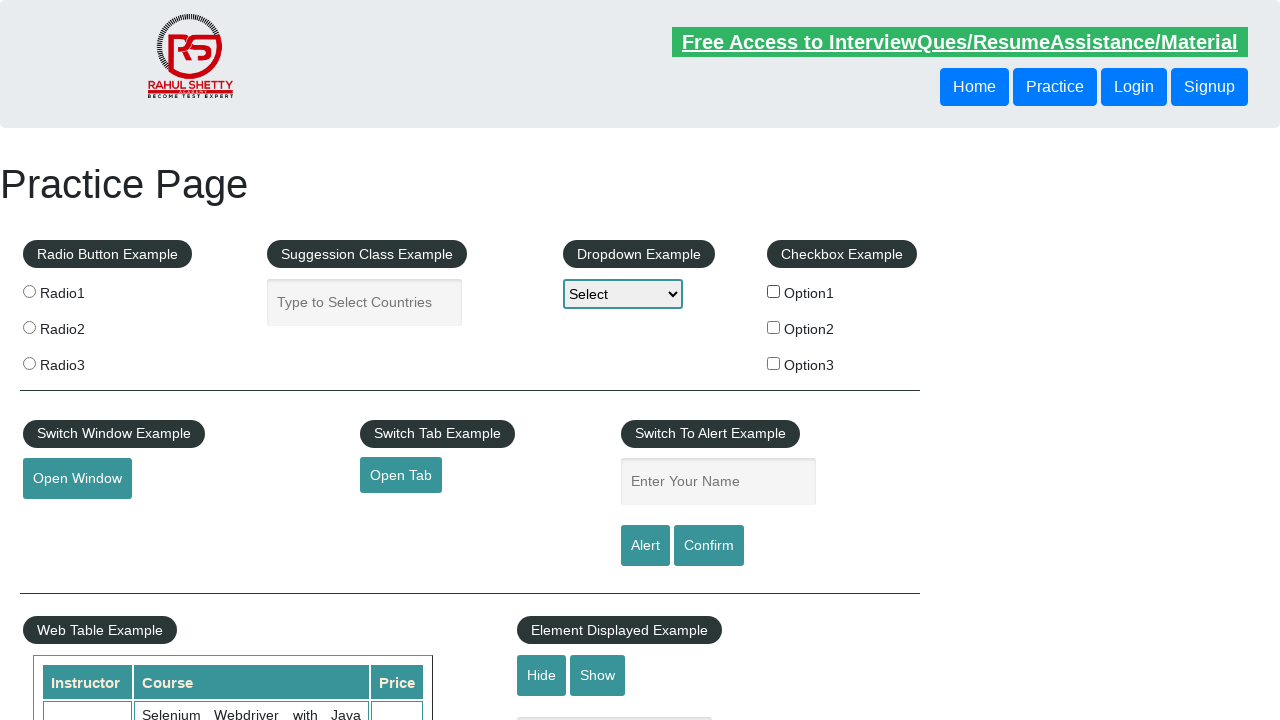